Opens Flipkart homepage and verifies the page loads successfully

Starting URL: https://www.flipkart.com/

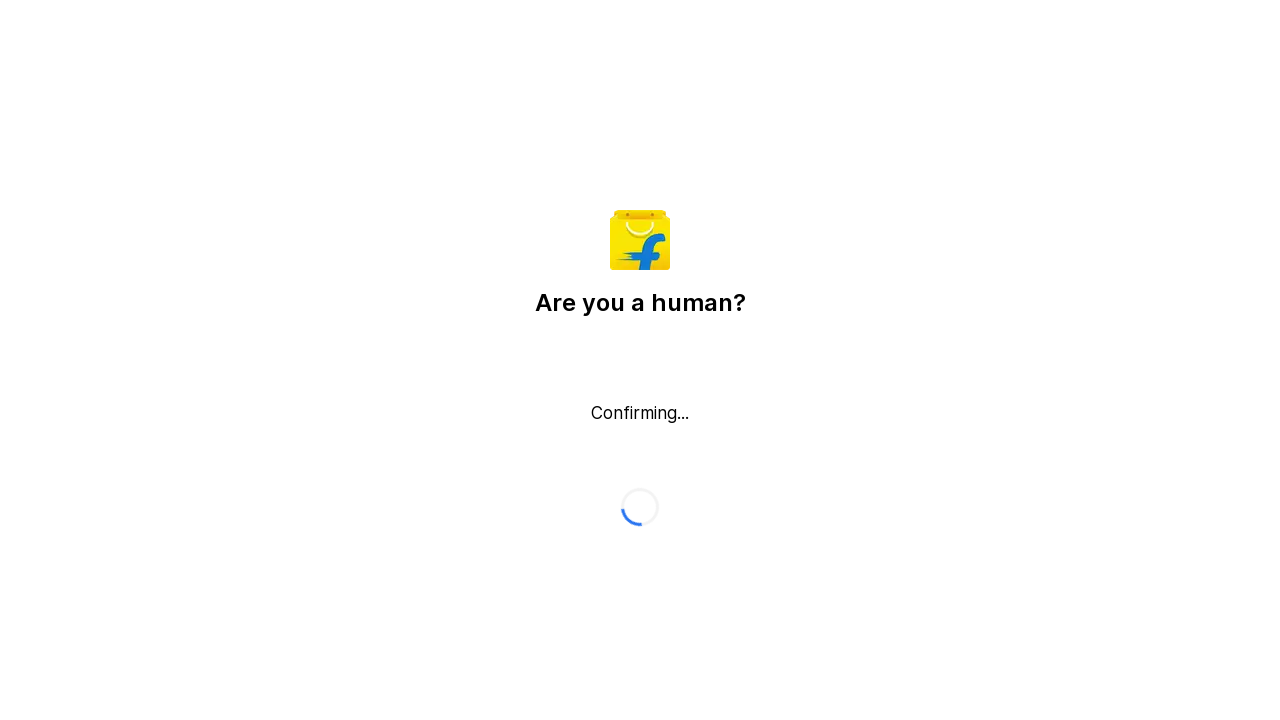

Waited for page DOM content to load
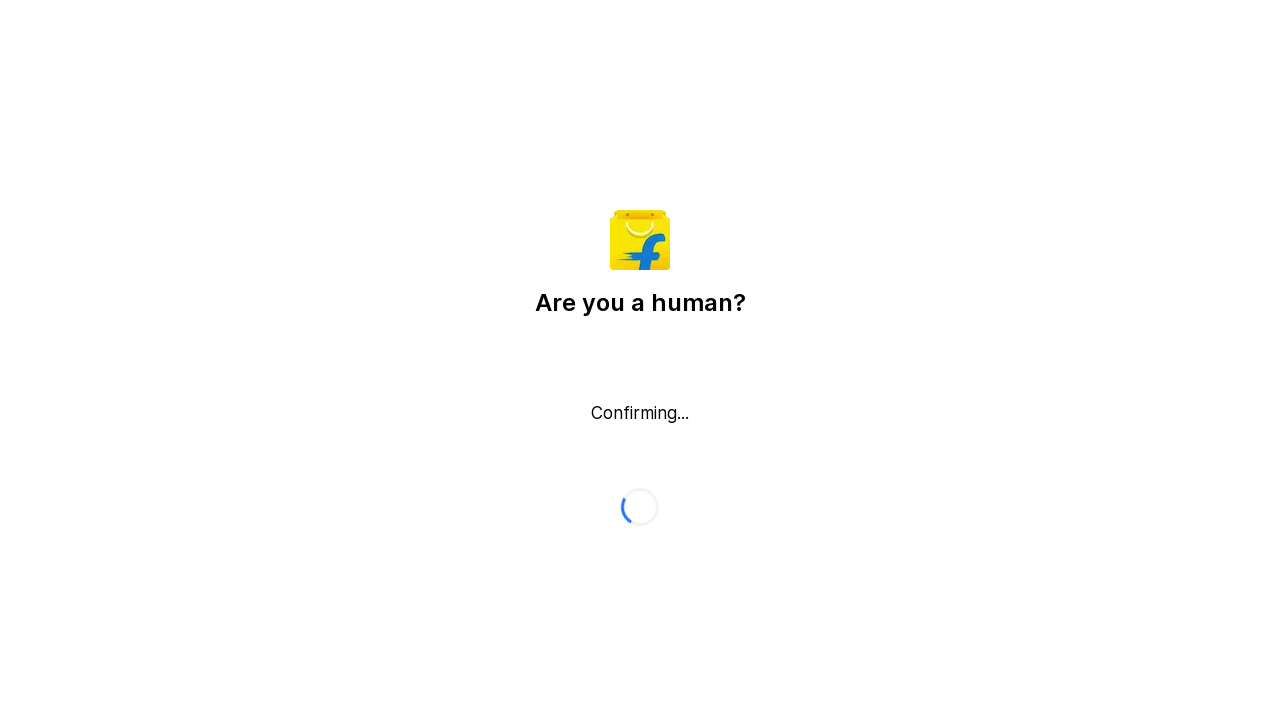

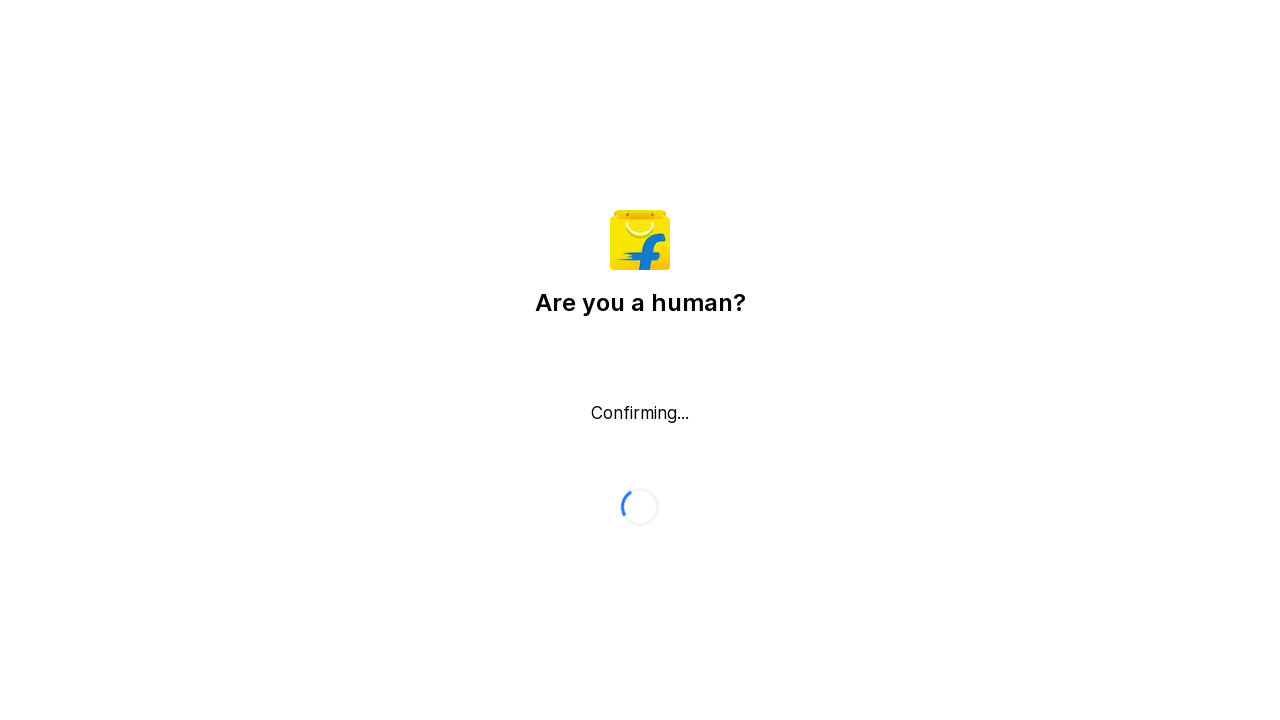